Tests marking individual todo items as complete using their checkboxes.

Starting URL: https://demo.playwright.dev/todomvc

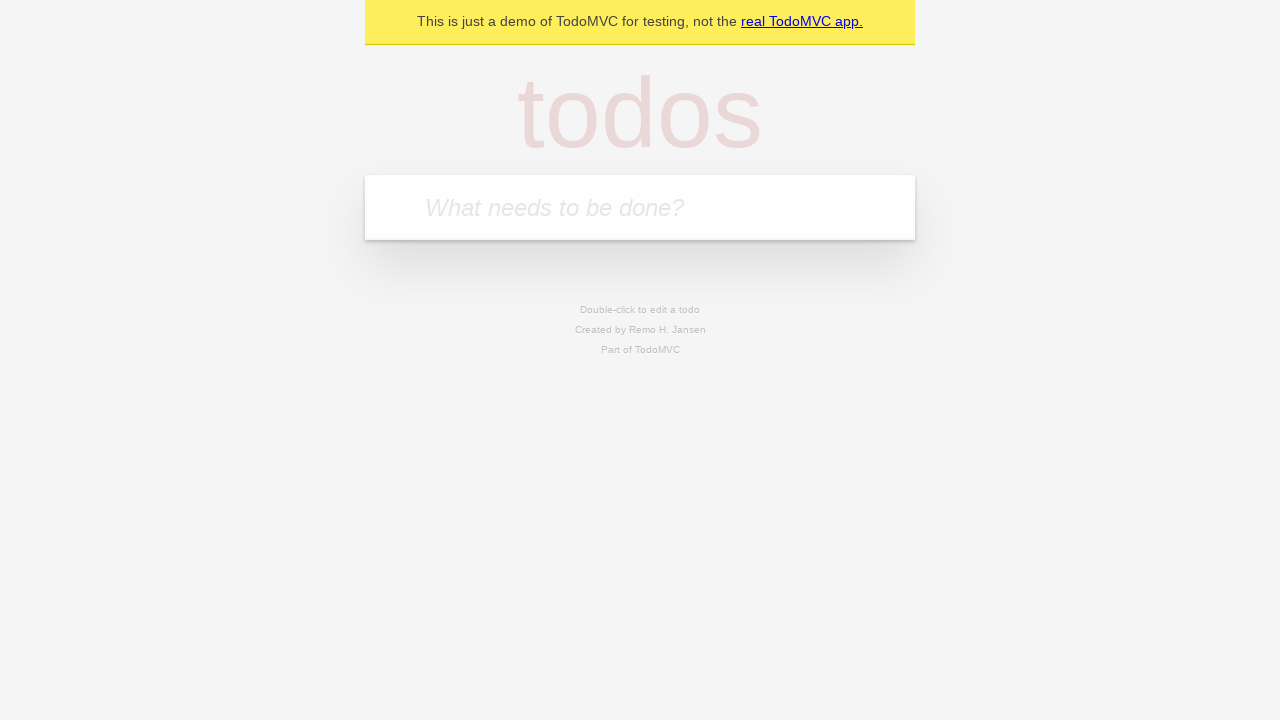

Filled todo input field with 'test  01' on internal:attr=[placeholder="What needs to be done?"i]
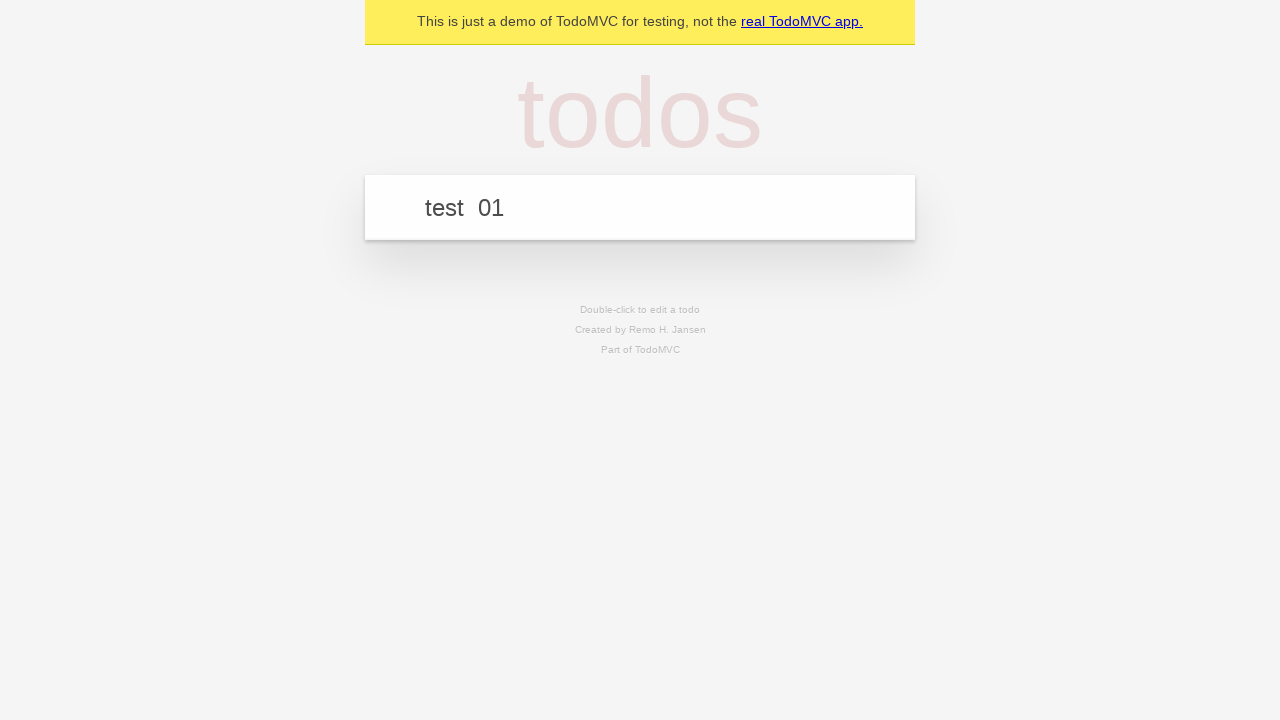

Pressed Enter to create first todo item on internal:attr=[placeholder="What needs to be done?"i]
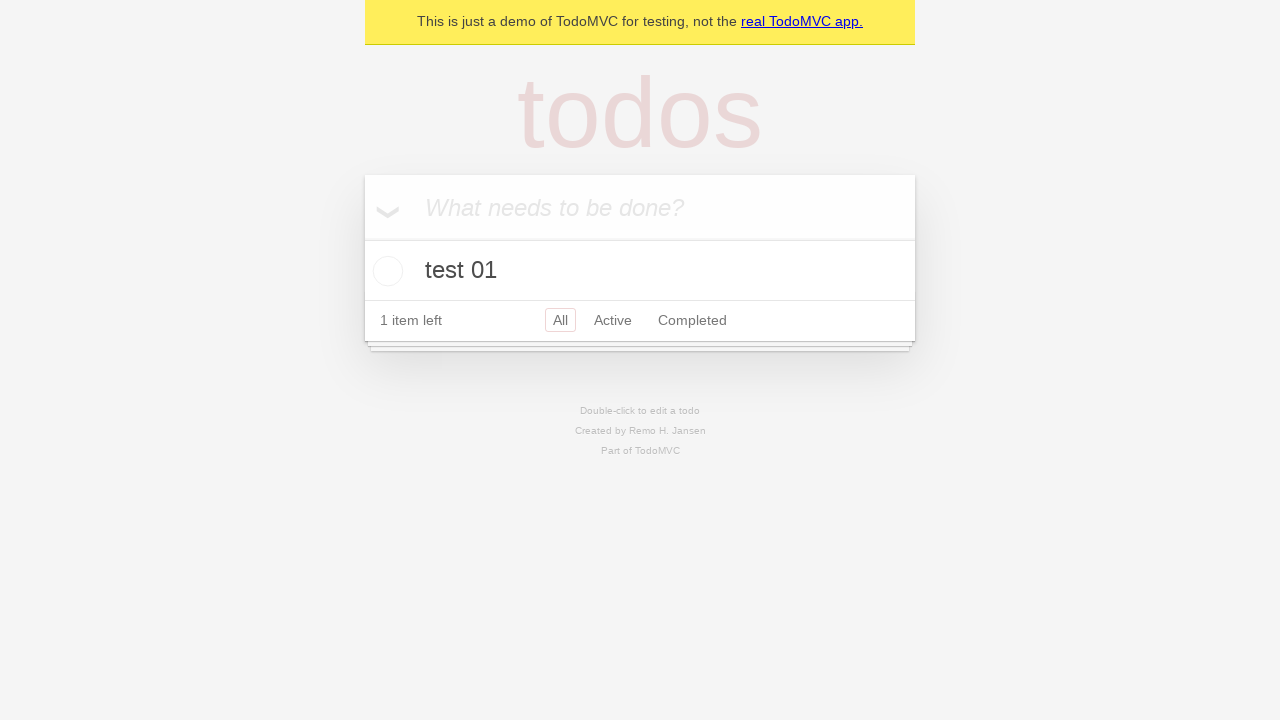

Filled todo input field with 'test 02' on internal:attr=[placeholder="What needs to be done?"i]
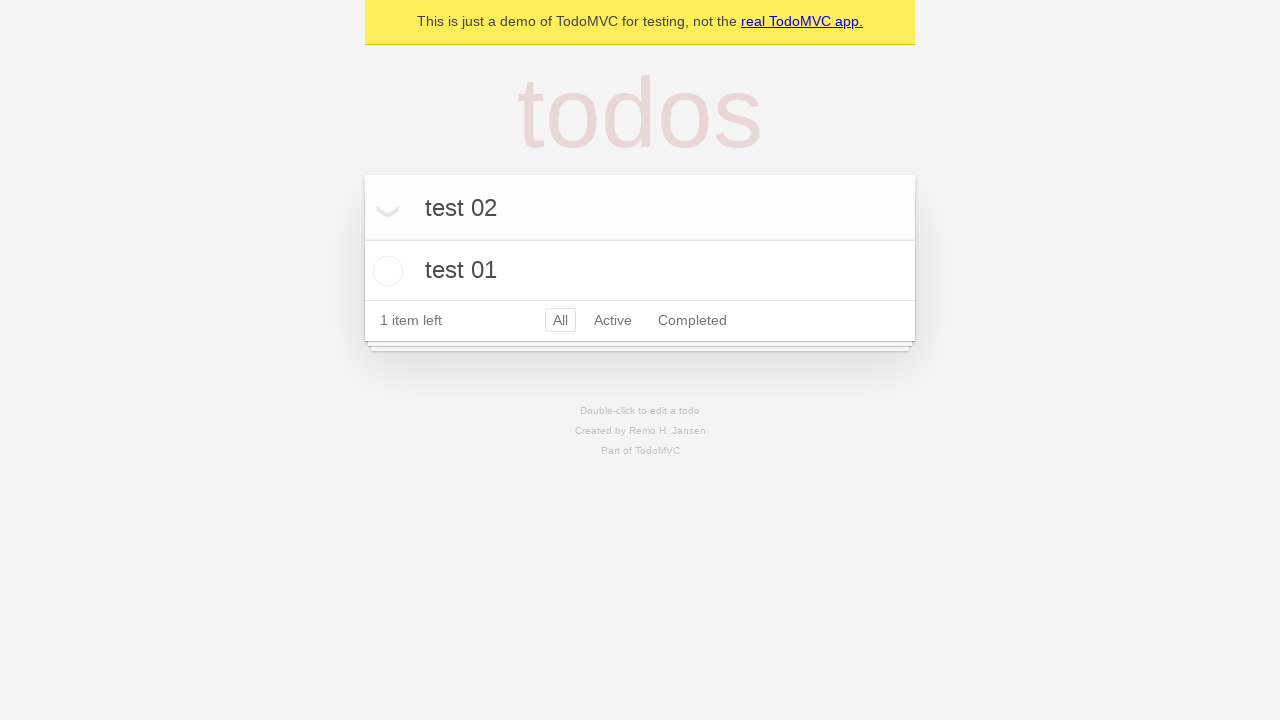

Pressed Enter to create second todo item on internal:attr=[placeholder="What needs to be done?"i]
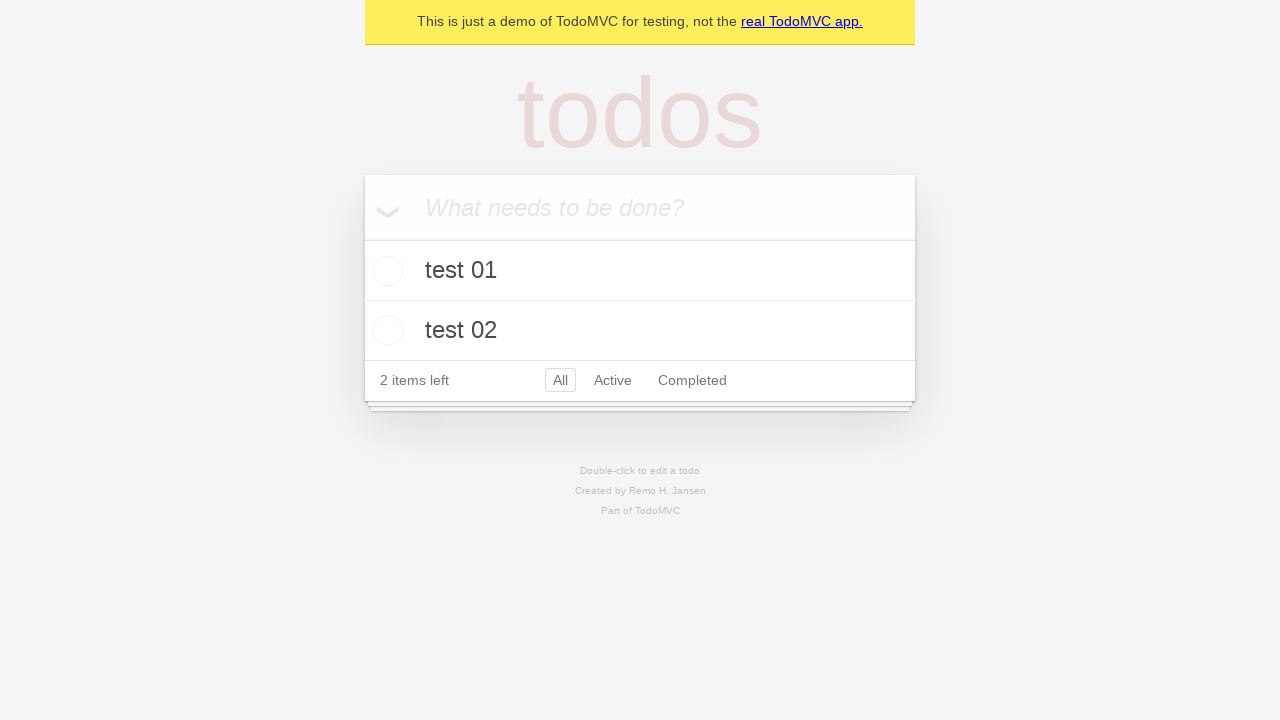

Checked the first todo item checkbox to mark as complete at (385, 271) on internal:testid=[data-testid="todo-item"s] >> nth=0 >> internal:role=checkbox
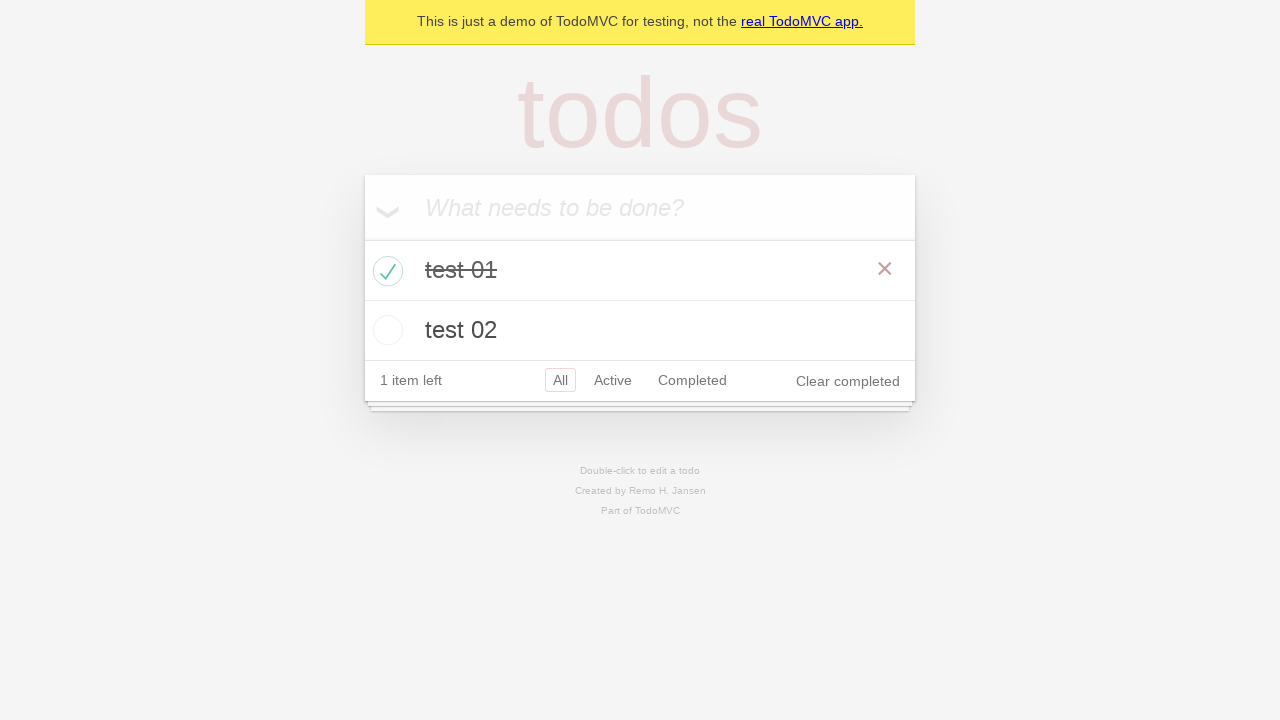

Checked the second todo item checkbox to mark as complete at (385, 330) on internal:testid=[data-testid="todo-item"s] >> nth=1 >> internal:role=checkbox
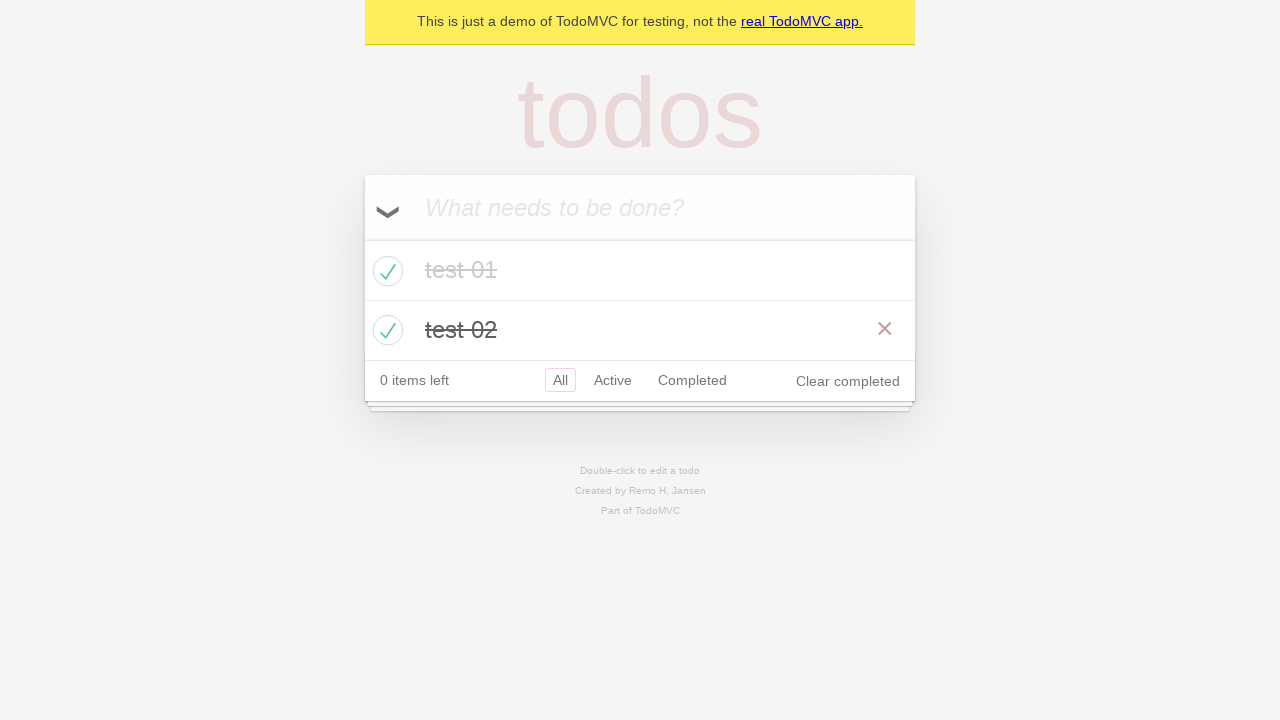

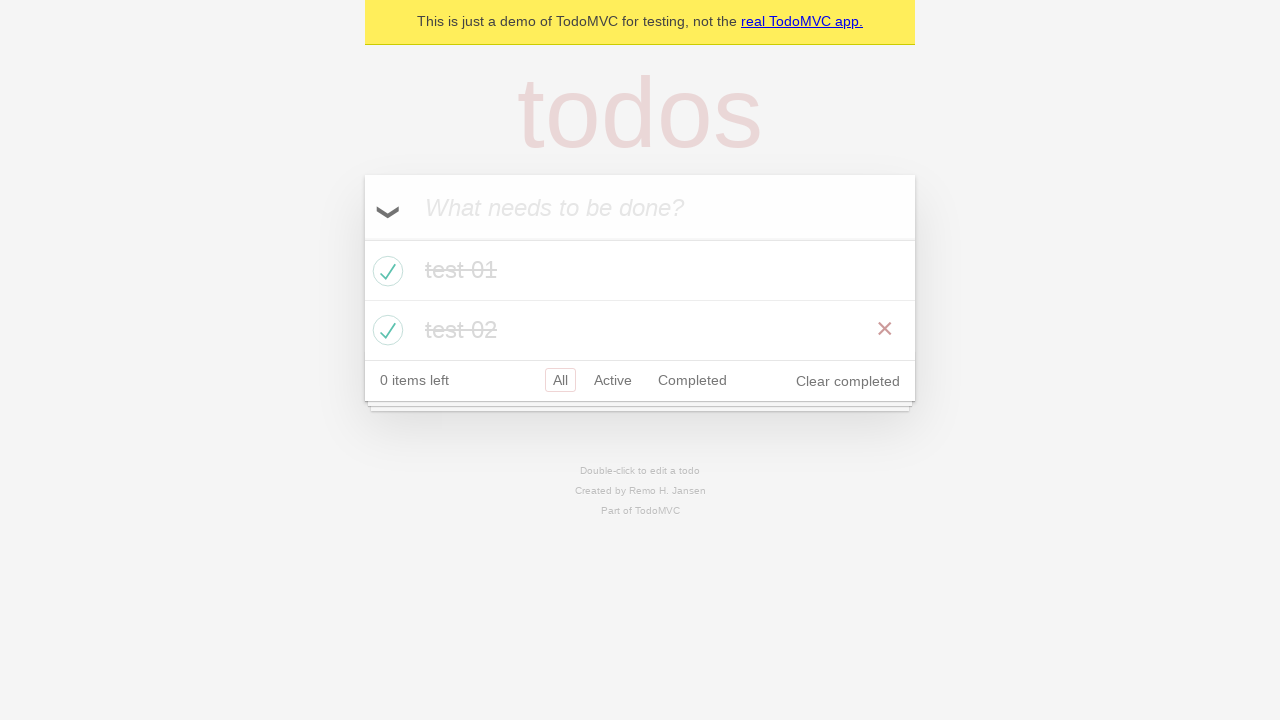